Clicks the letter F link and verifies languages starting with F are displayed

Starting URL: https://www.99-bottles-of-beer.net/abc.html

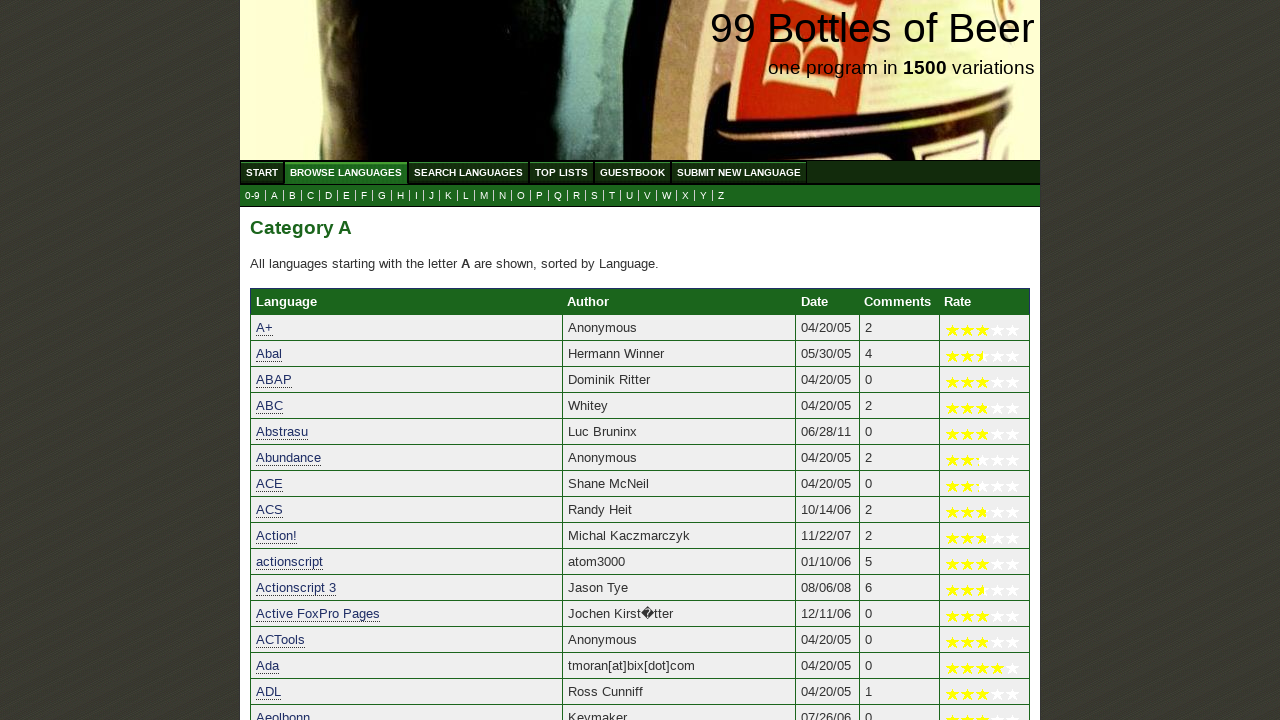

Clicked the letter F link to view languages starting with F at (364, 196) on a[href='f.html']
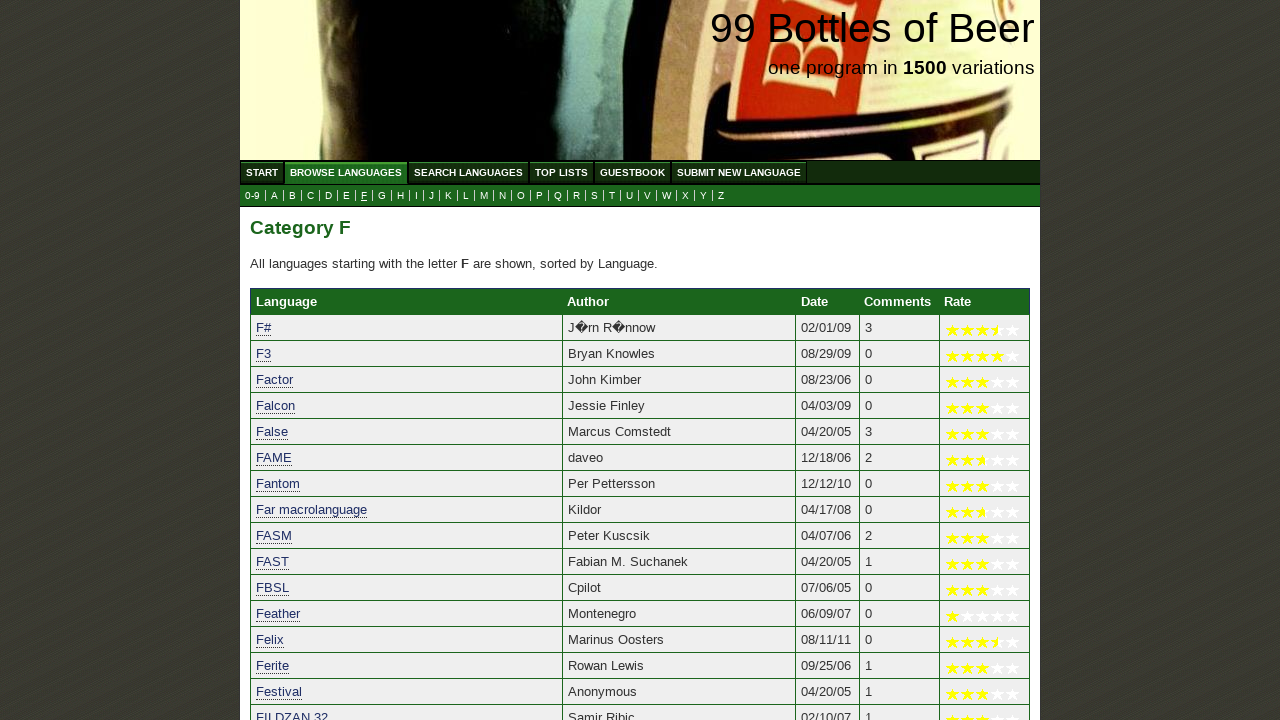

Language list loaded and language links are visible
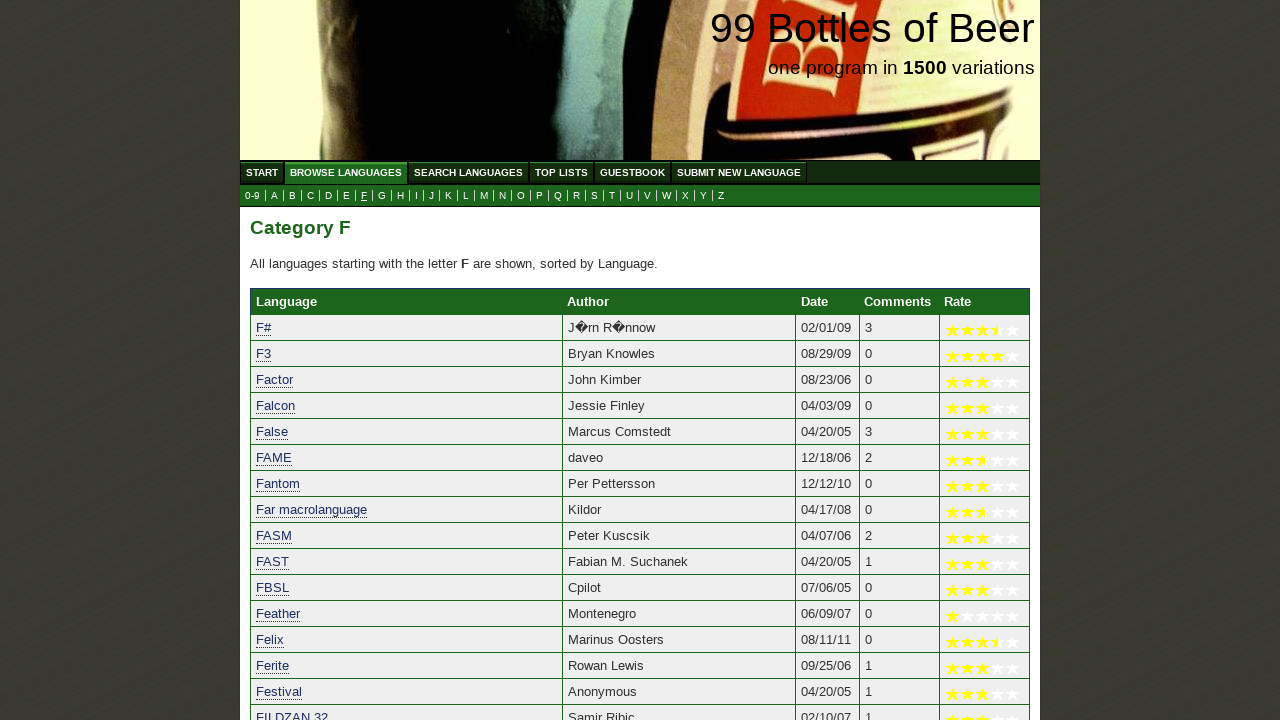

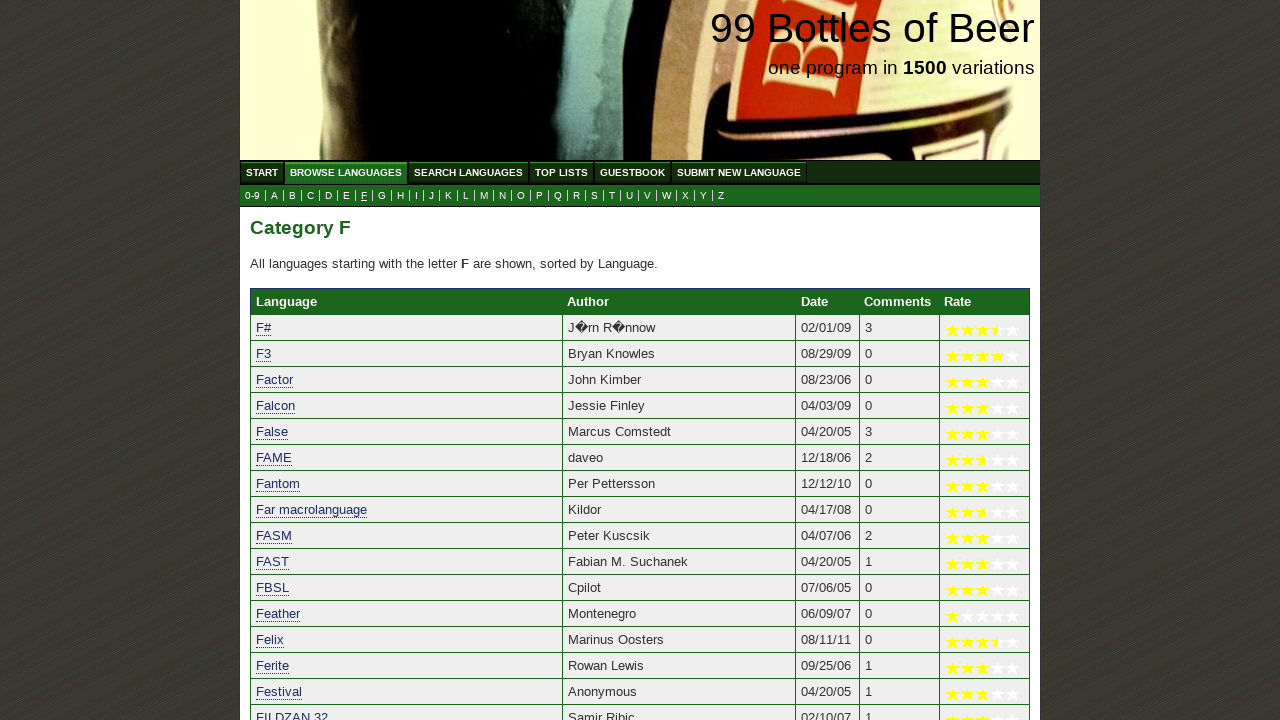